Navigates to the Hepsiburada e-commerce website homepage and verifies the page loads successfully

Starting URL: https://hepsiburada.com

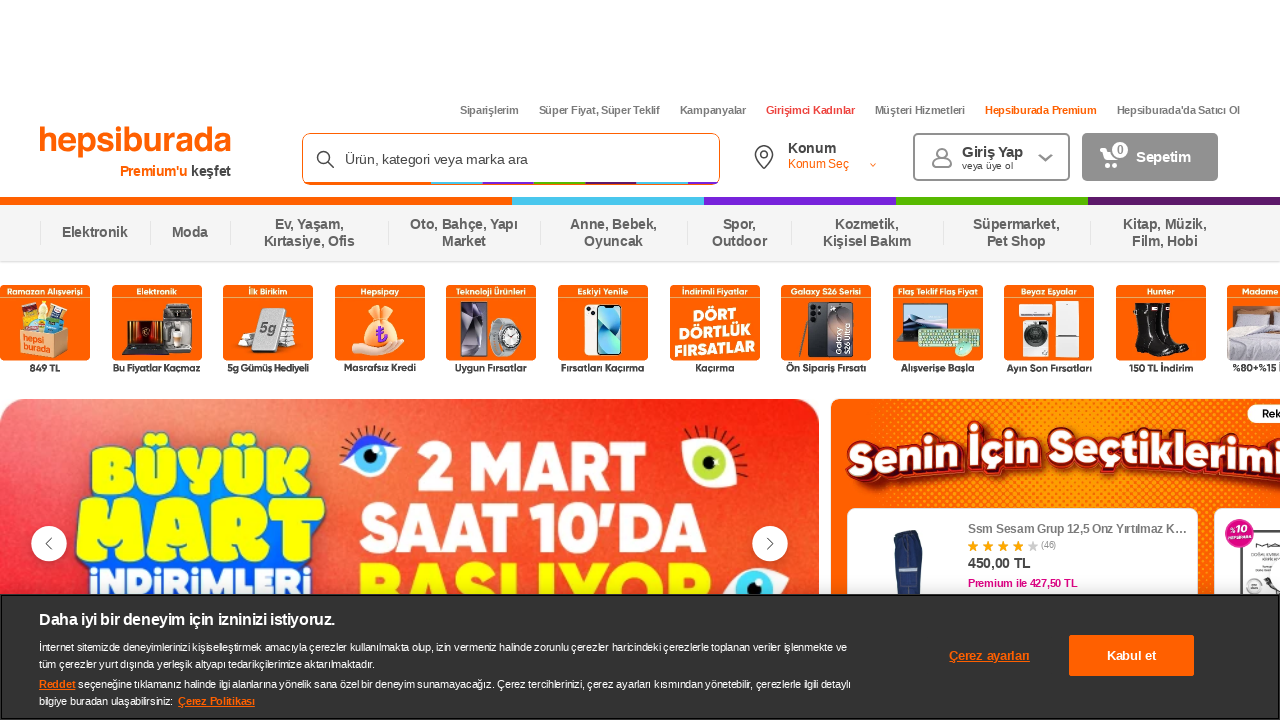

Waited for page to reach domcontentloaded state
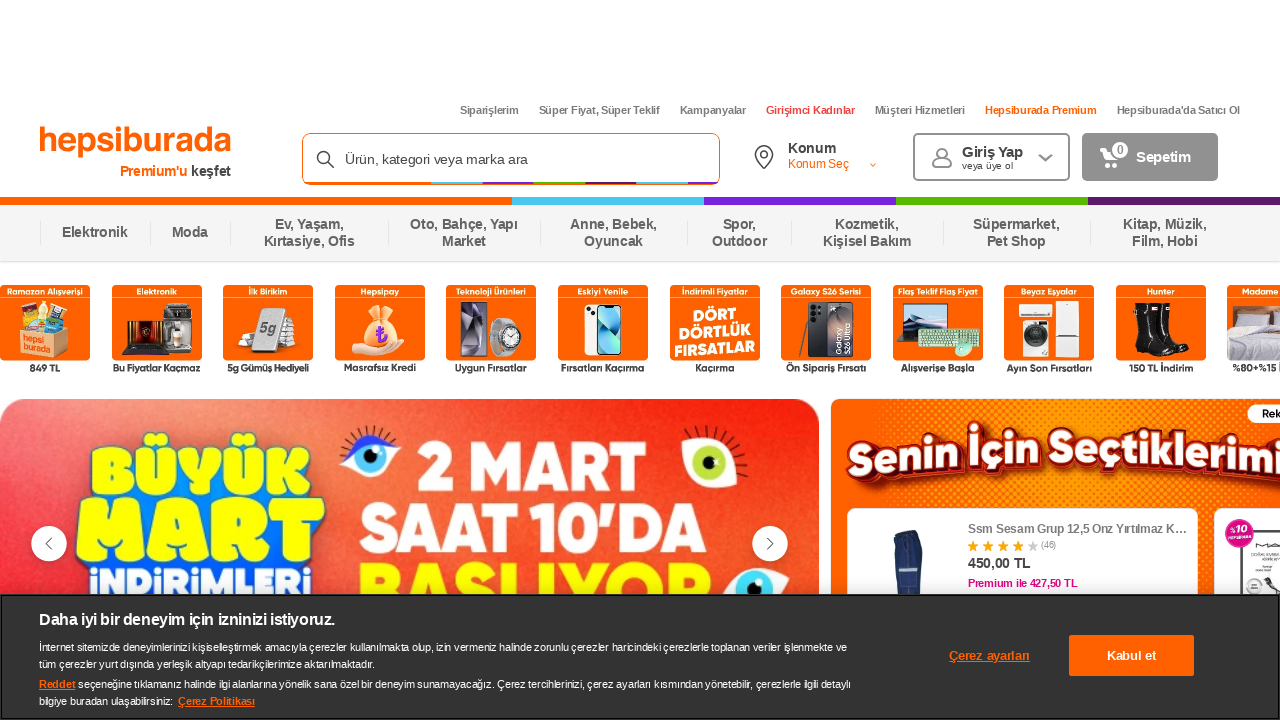

Verified body element is present on Hepsiburada homepage
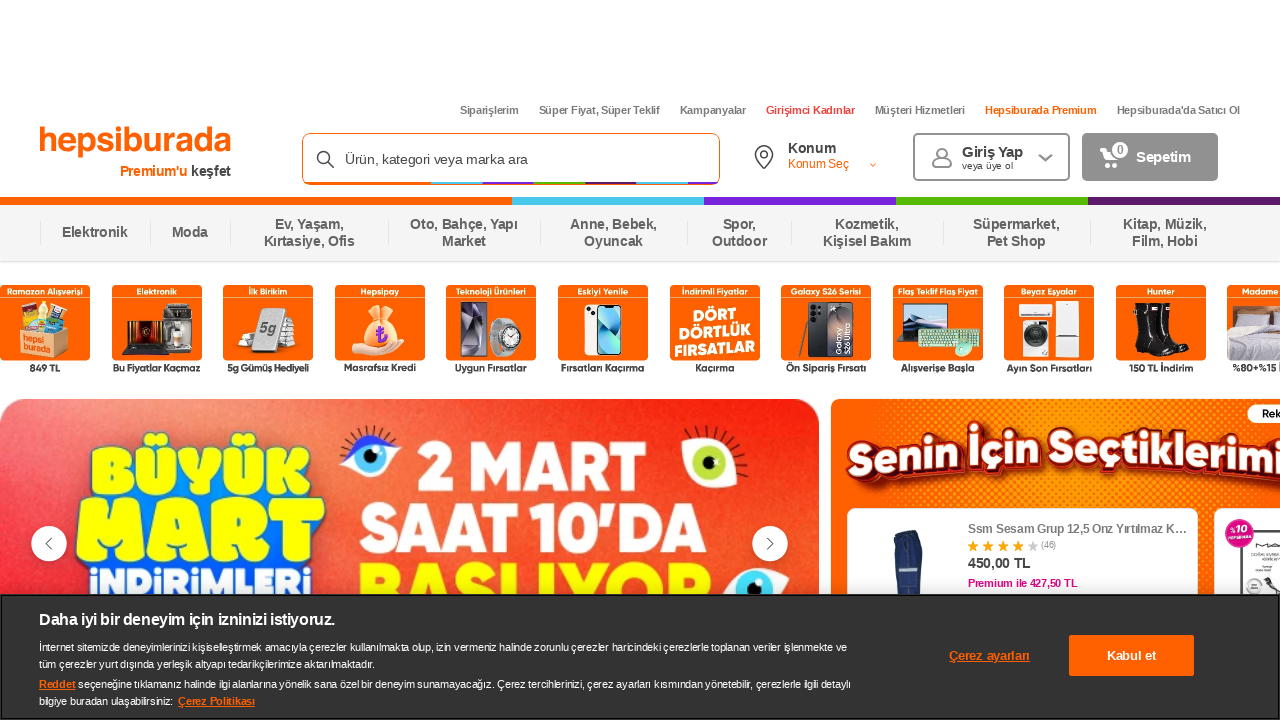

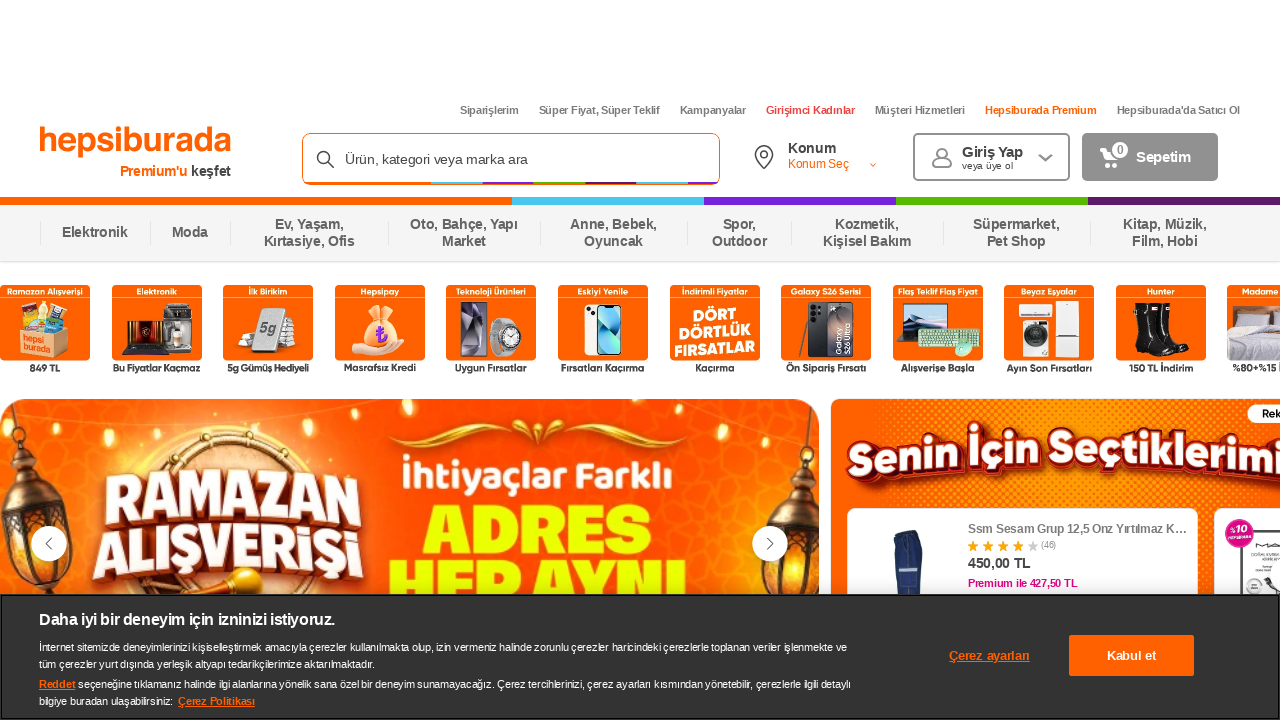